Tests hover interaction on the login/signup menu and verifies the text content of menu items

Starting URL: https://www.easemytrip.com/

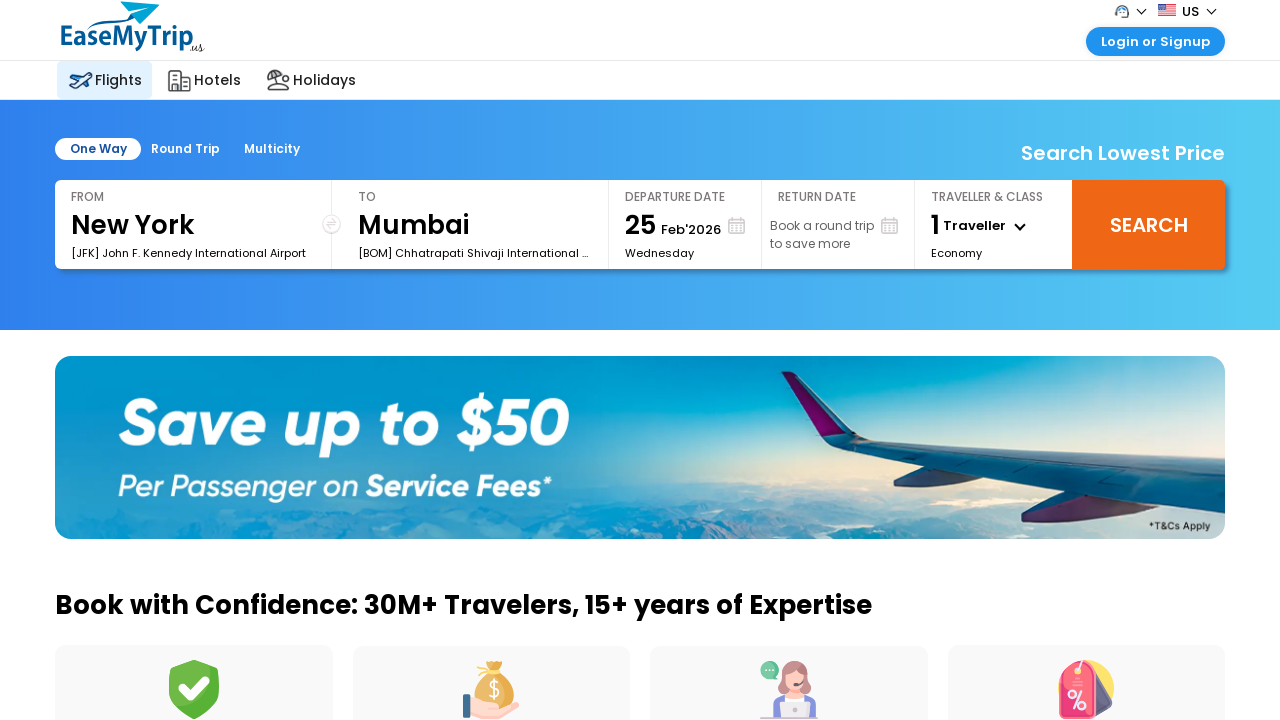

Hovered over 'Login or Signup' element to reveal dropdown menu at (1156, 41) on xpath=//span[normalize-space()='Login or Signup']
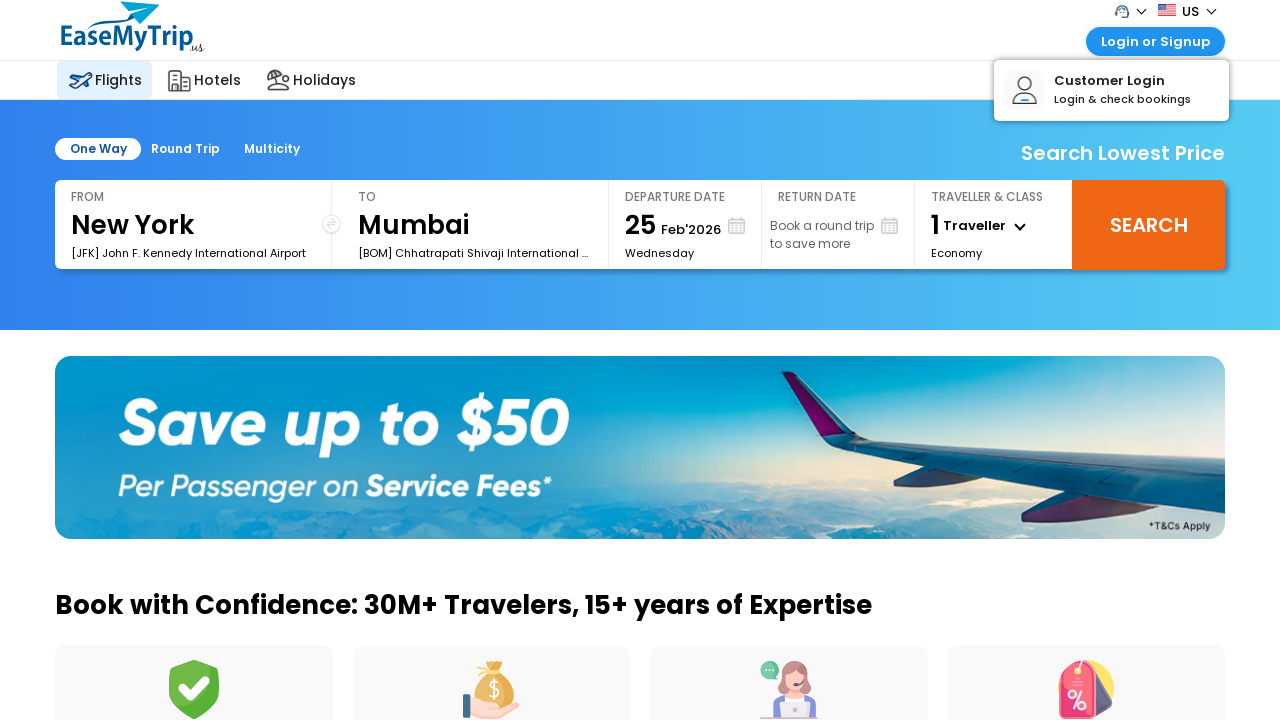

Dropdown menu became visible
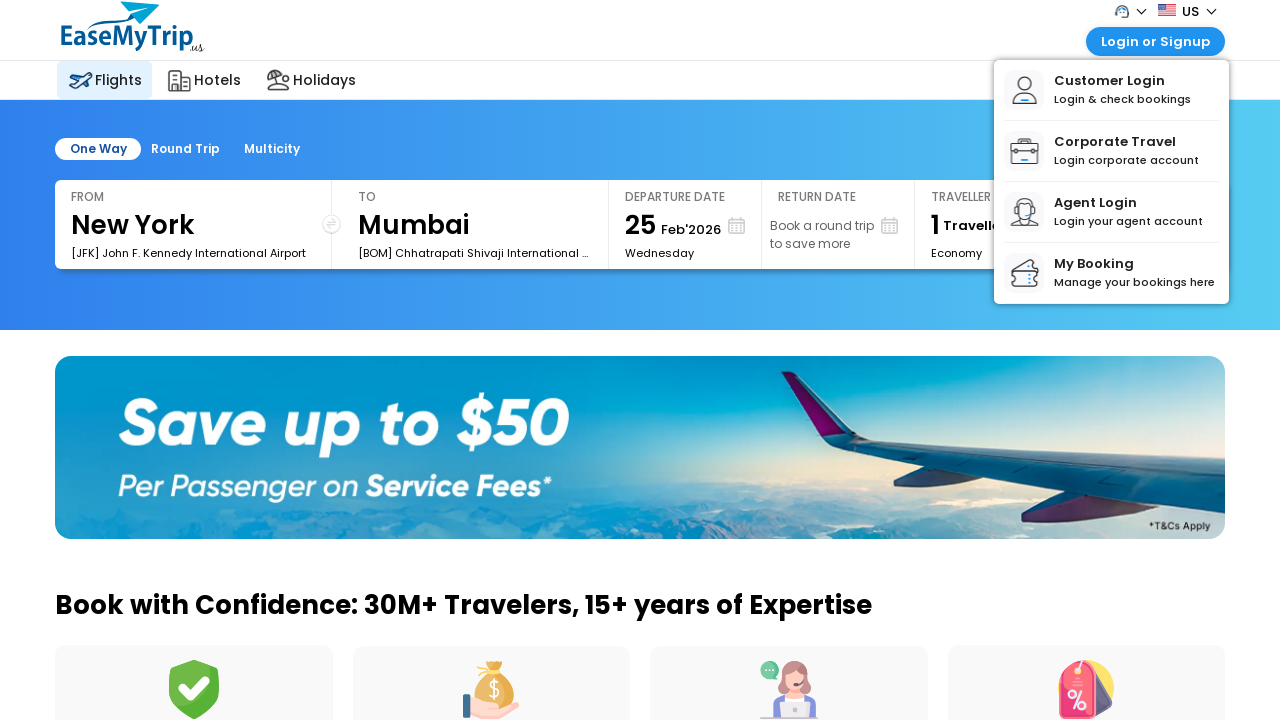

Retrieved text content from menu item: 'My Booking'
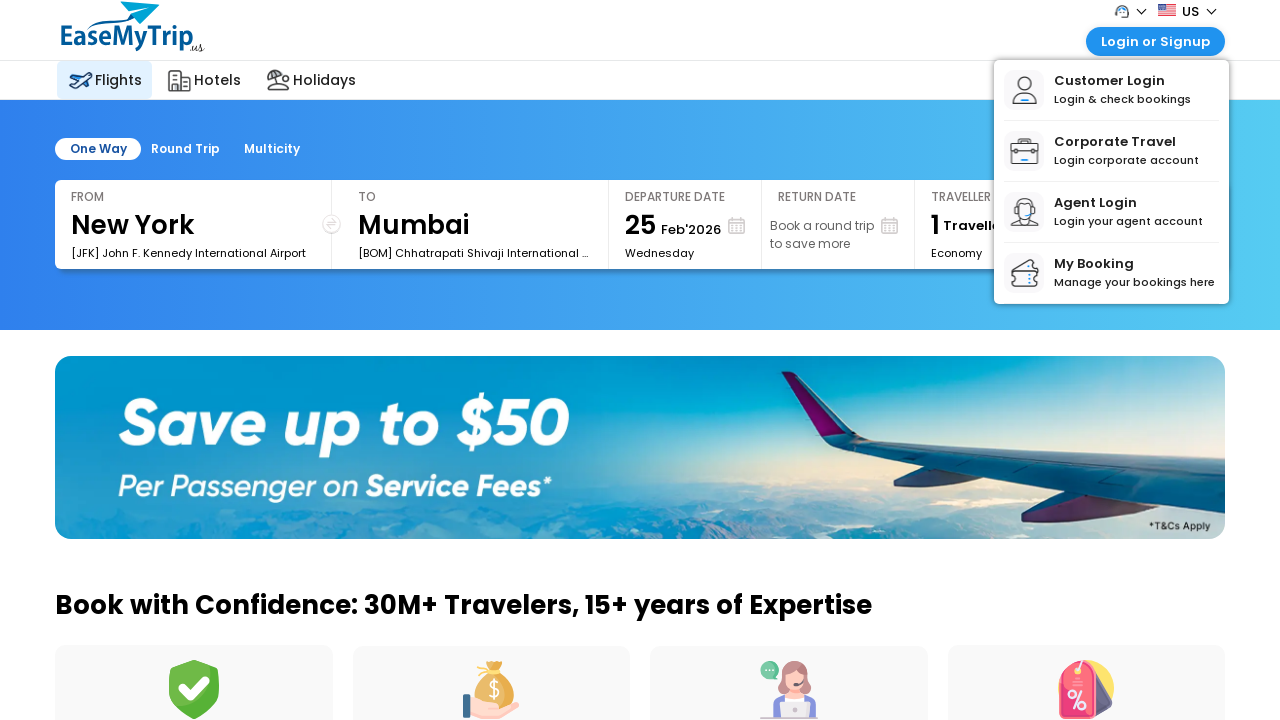

Verified menu item text matches expected value 'My Booking'
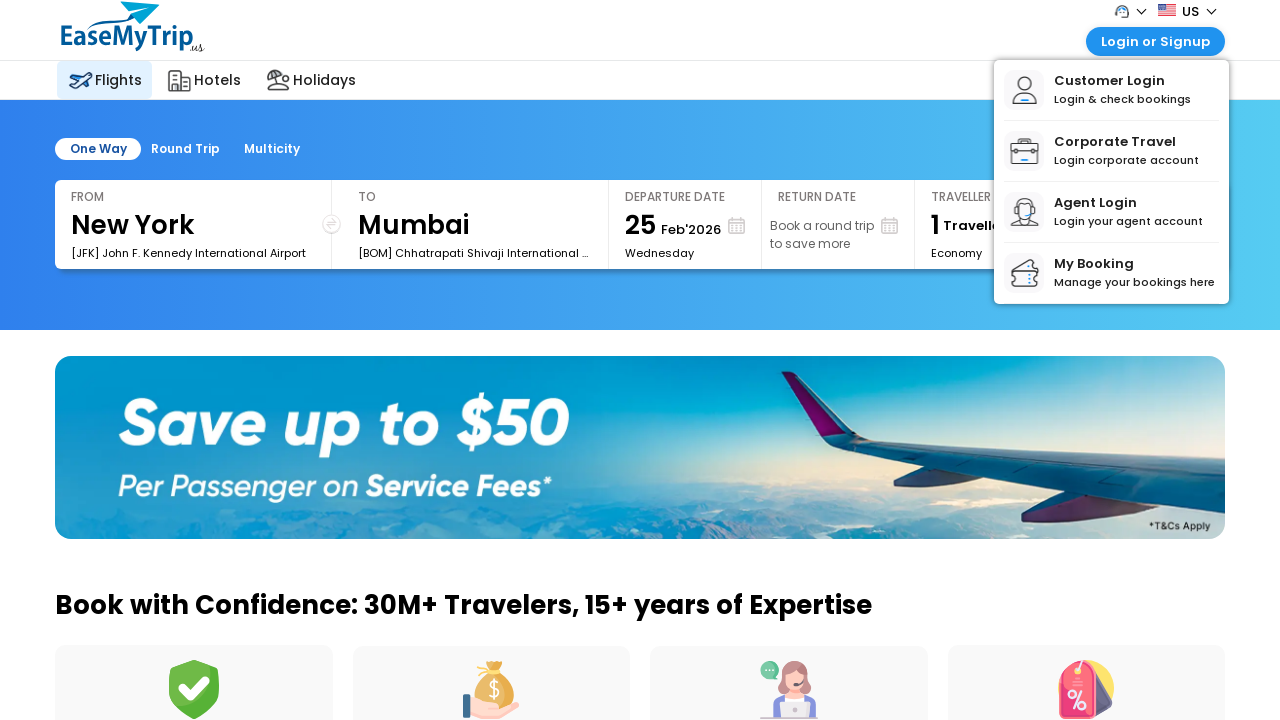

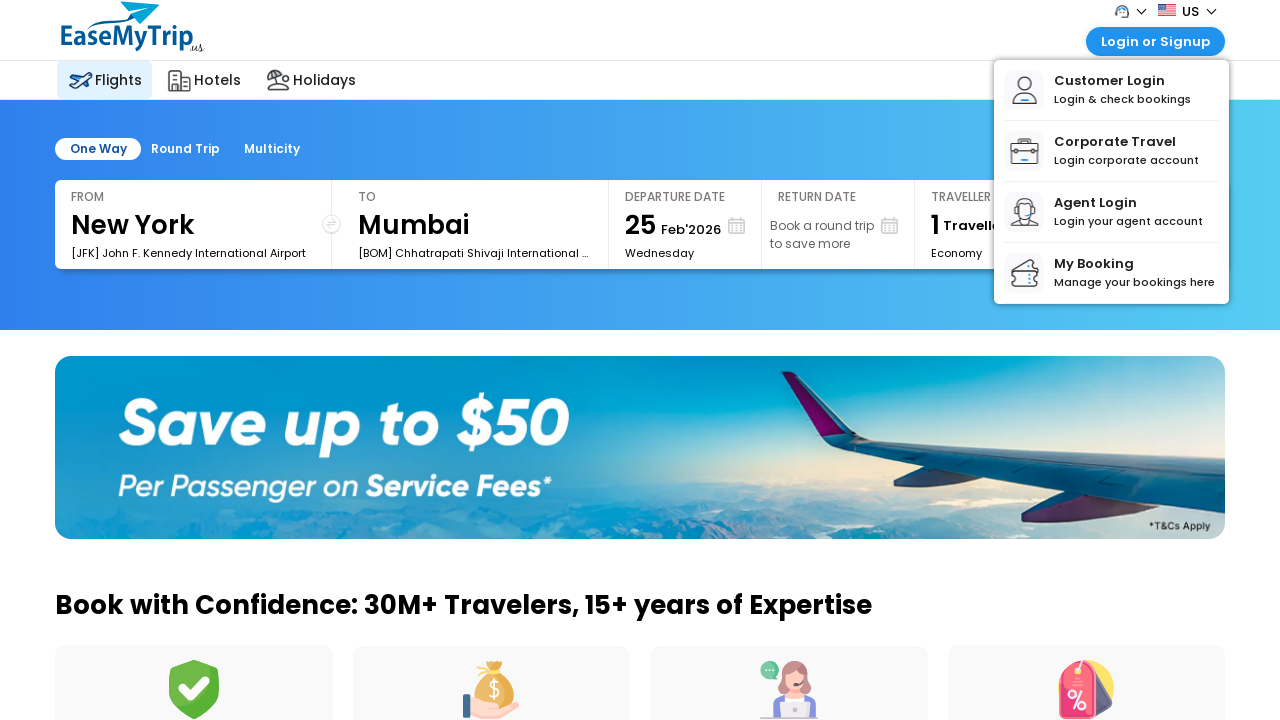